Fills username and password fields using keyboard navigation with Tab and Enter keys

Starting URL: http://omayo.blogspot.com/

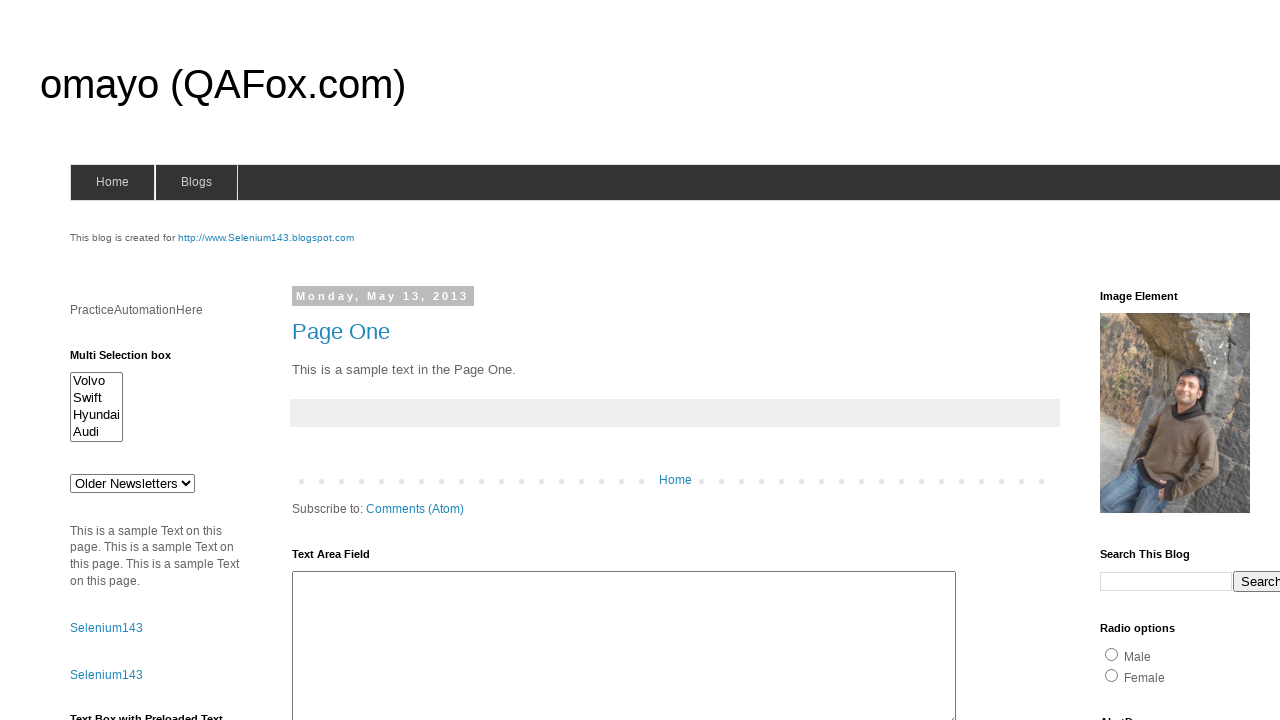

Filled username field with 'Arum' on input[name='userid']
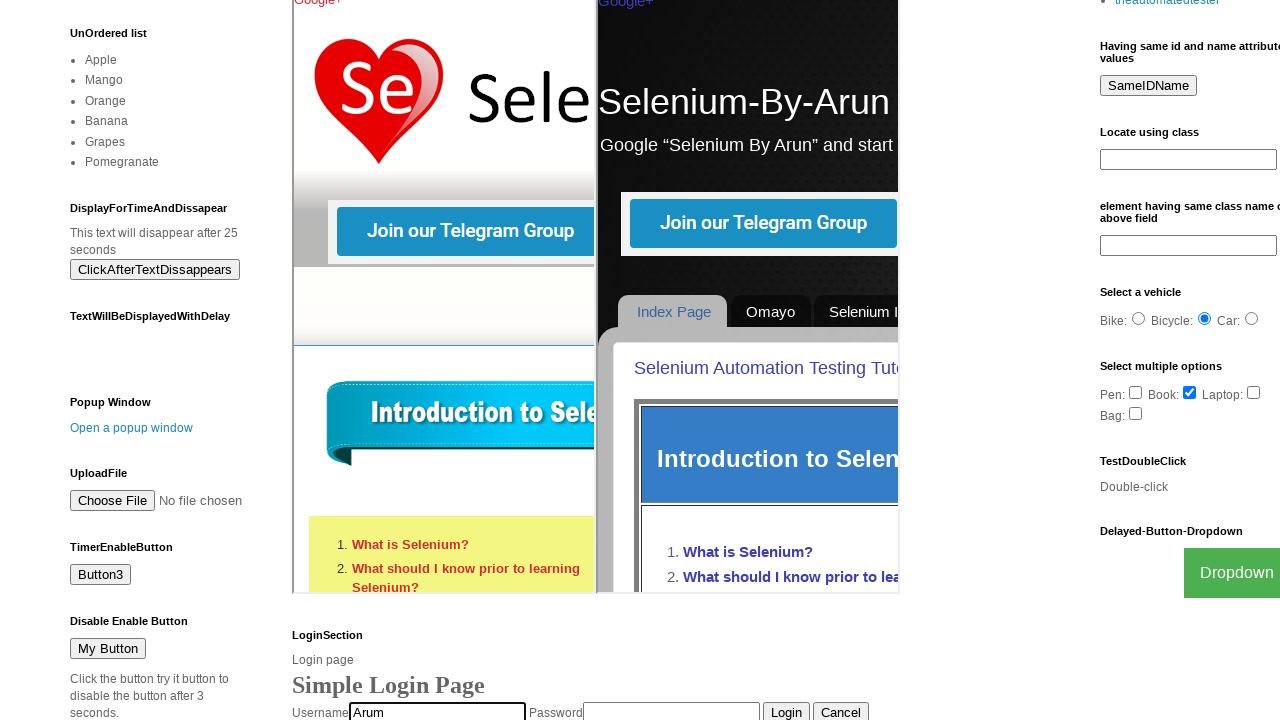

Pressed Tab key to navigate to next field
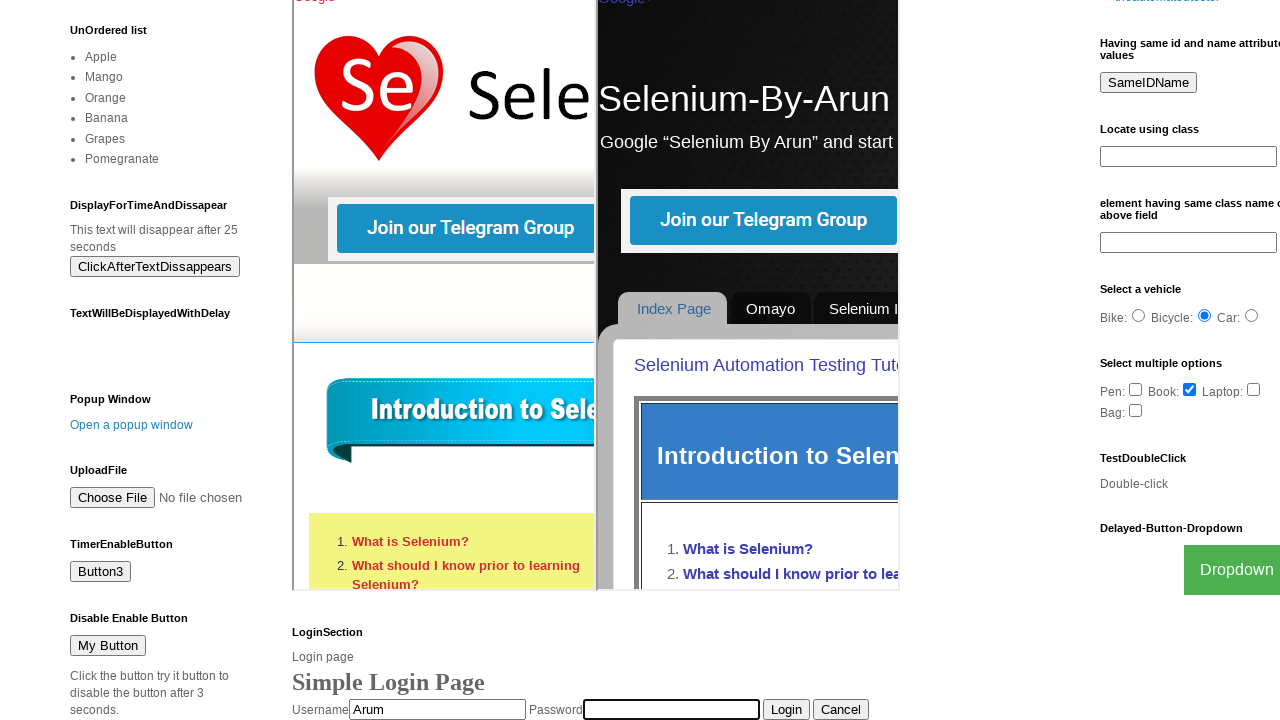

Filled password field with 'password' on input[name='pswrd']
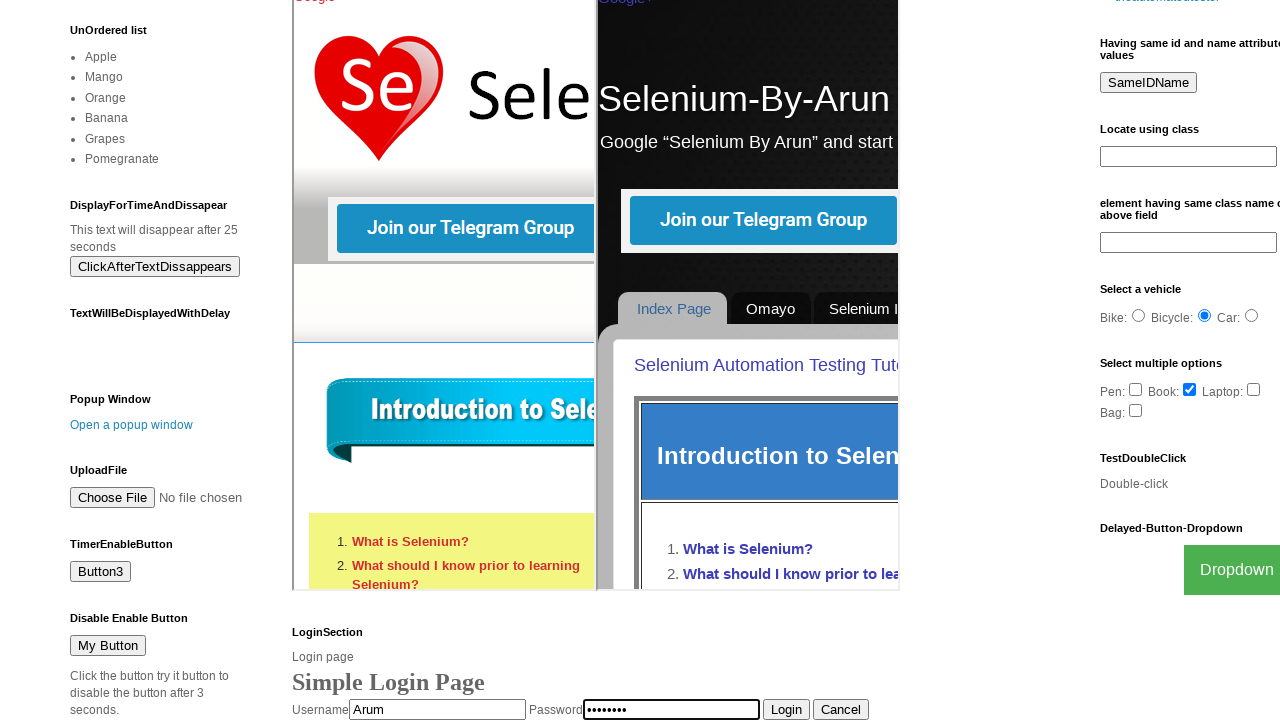

Pressed Tab key to navigate to submit button
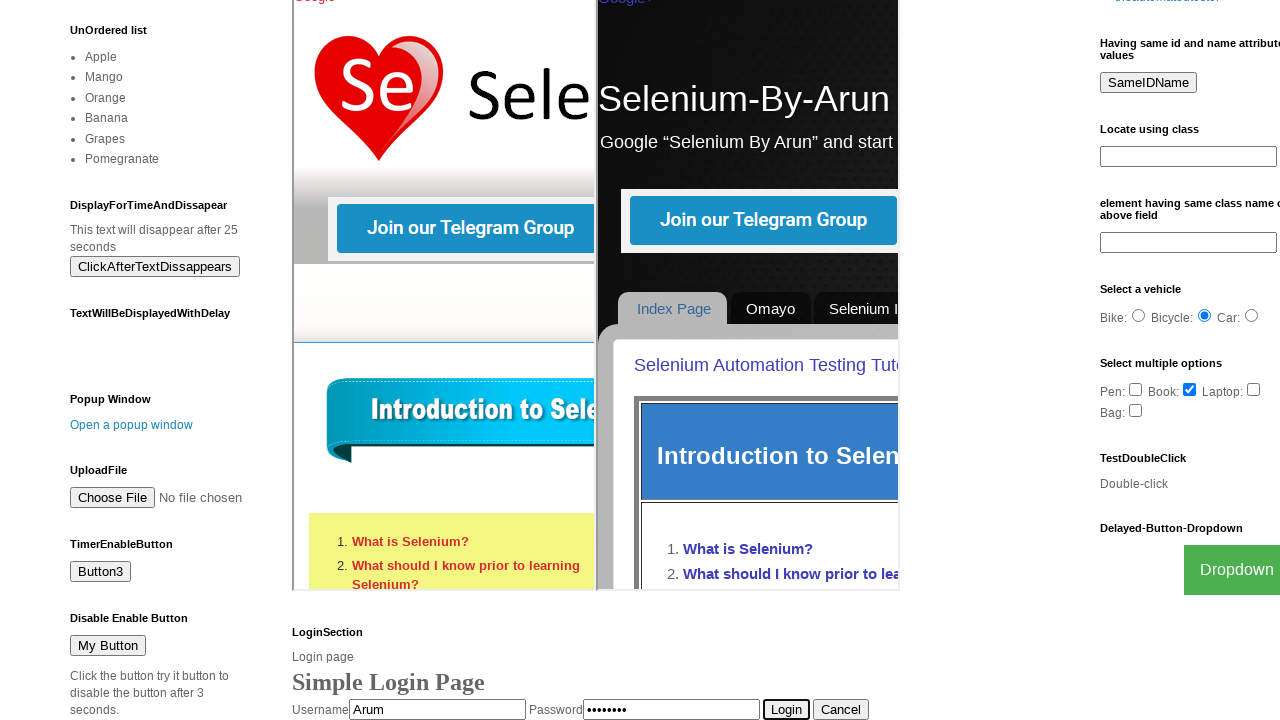

Pressed Enter key to submit the form
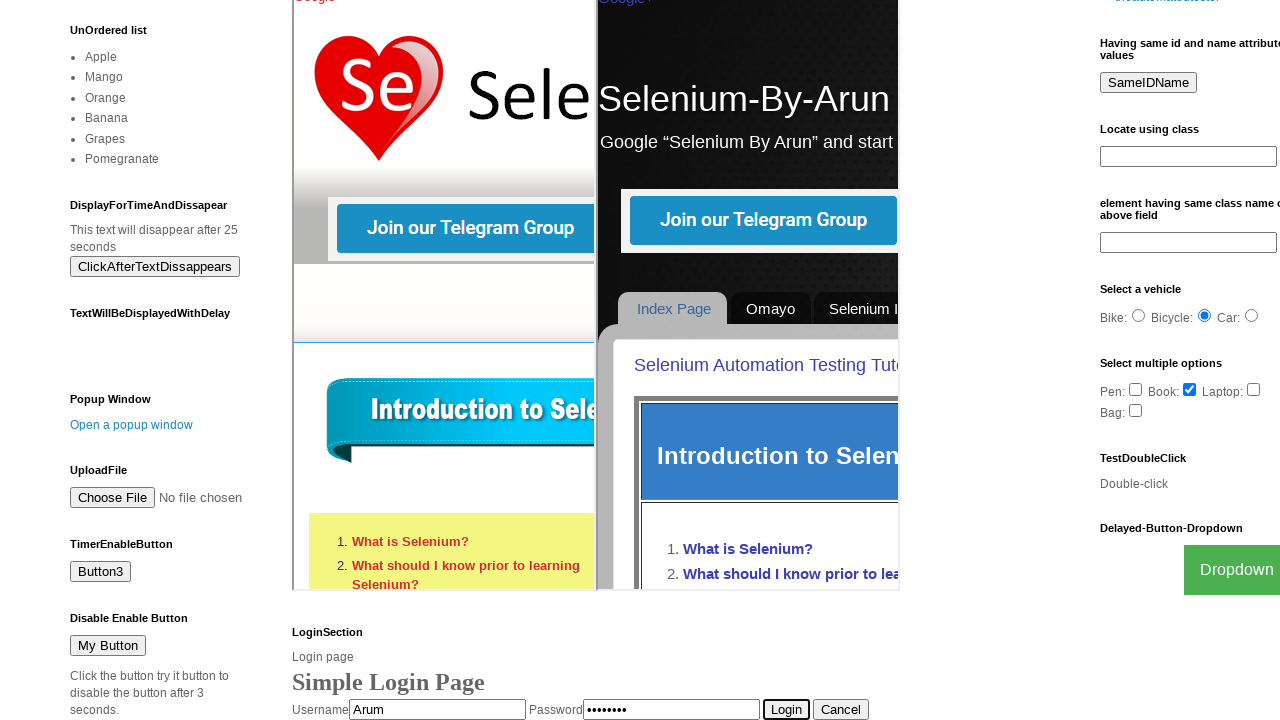

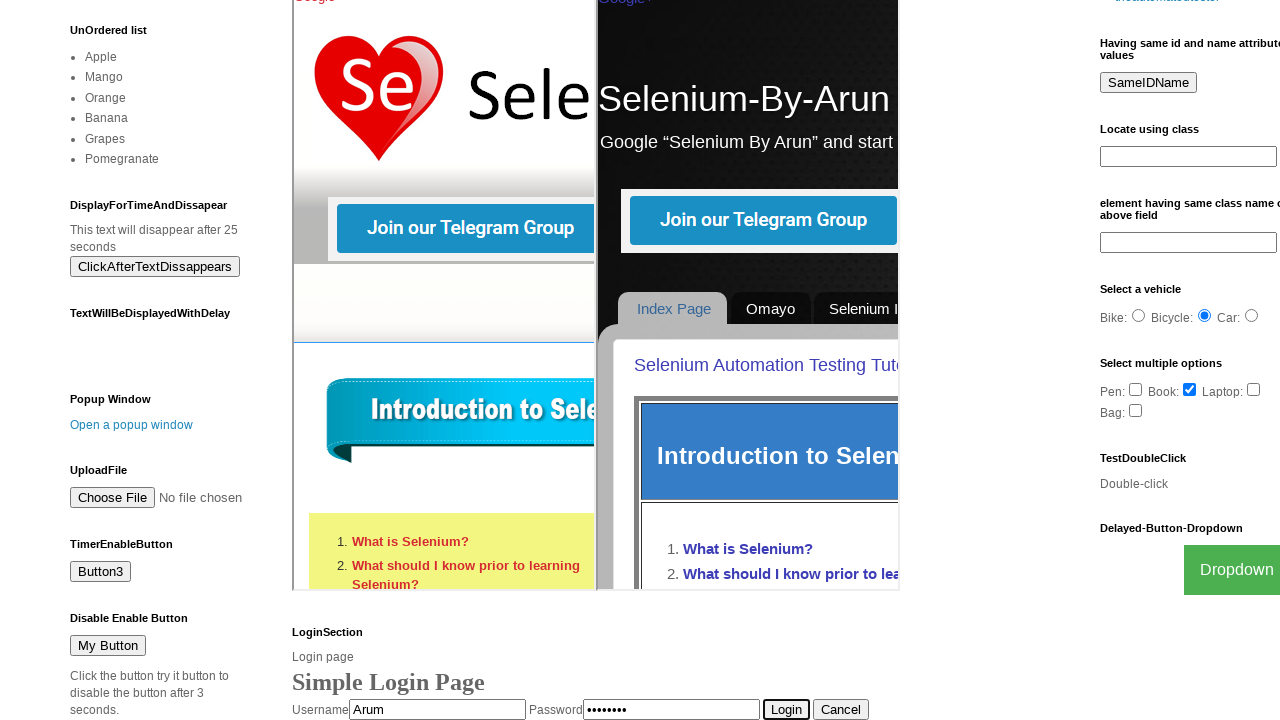